Tests browser navigation by visiting the Selenium website and clicking on the Documentation link using partial link text matching.

Starting URL: https://www.selenium.dev/

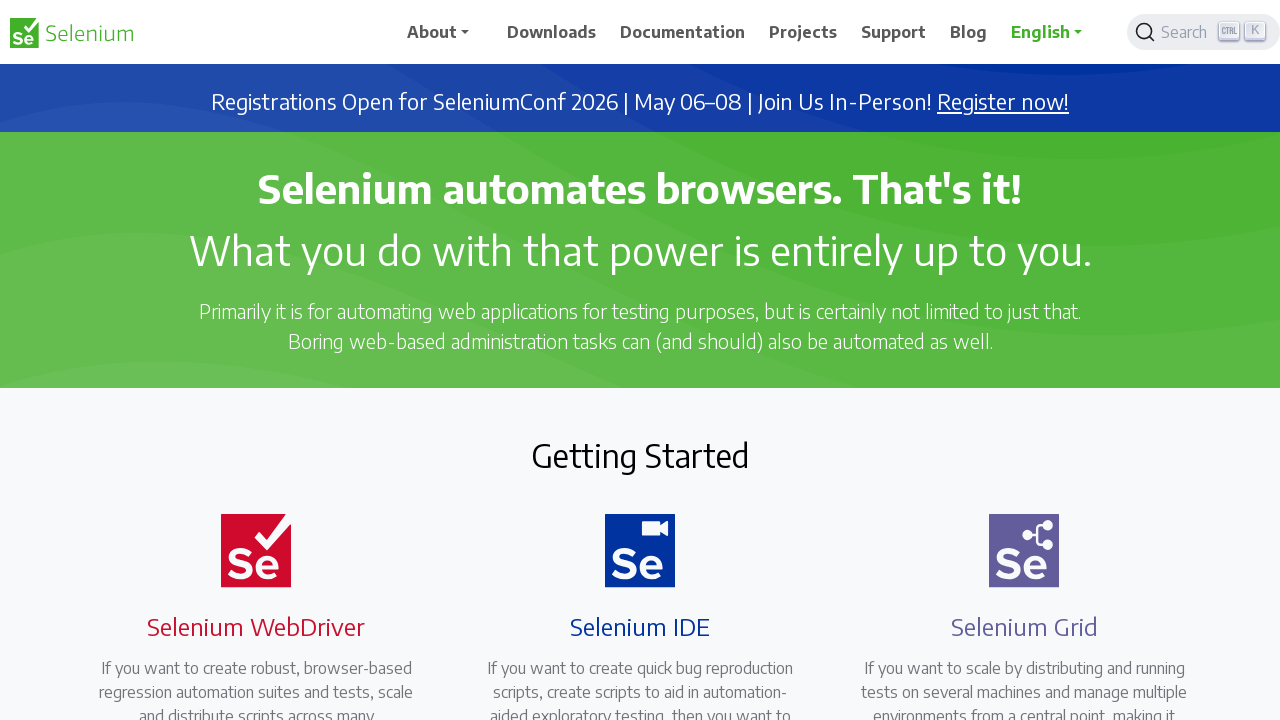

Clicked on Documentation link using partial text match at (683, 32) on a:has-text('Docum')
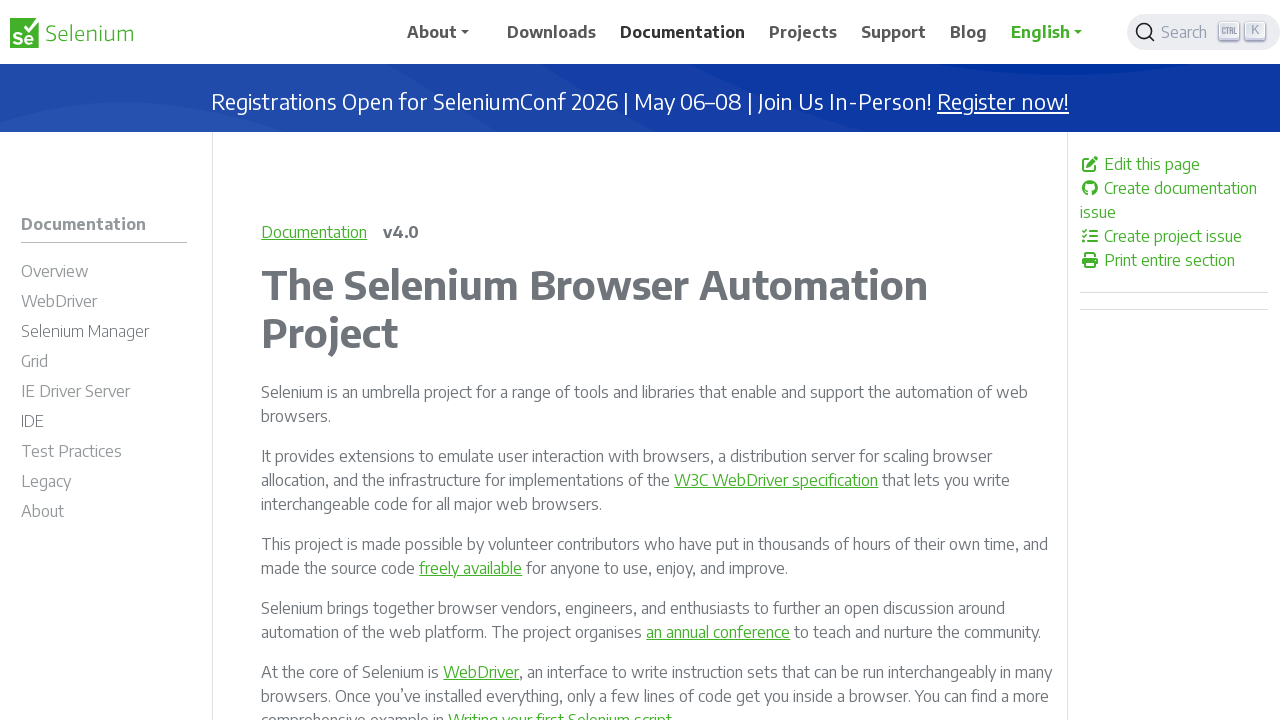

Waited for page to reach network idle state after navigation
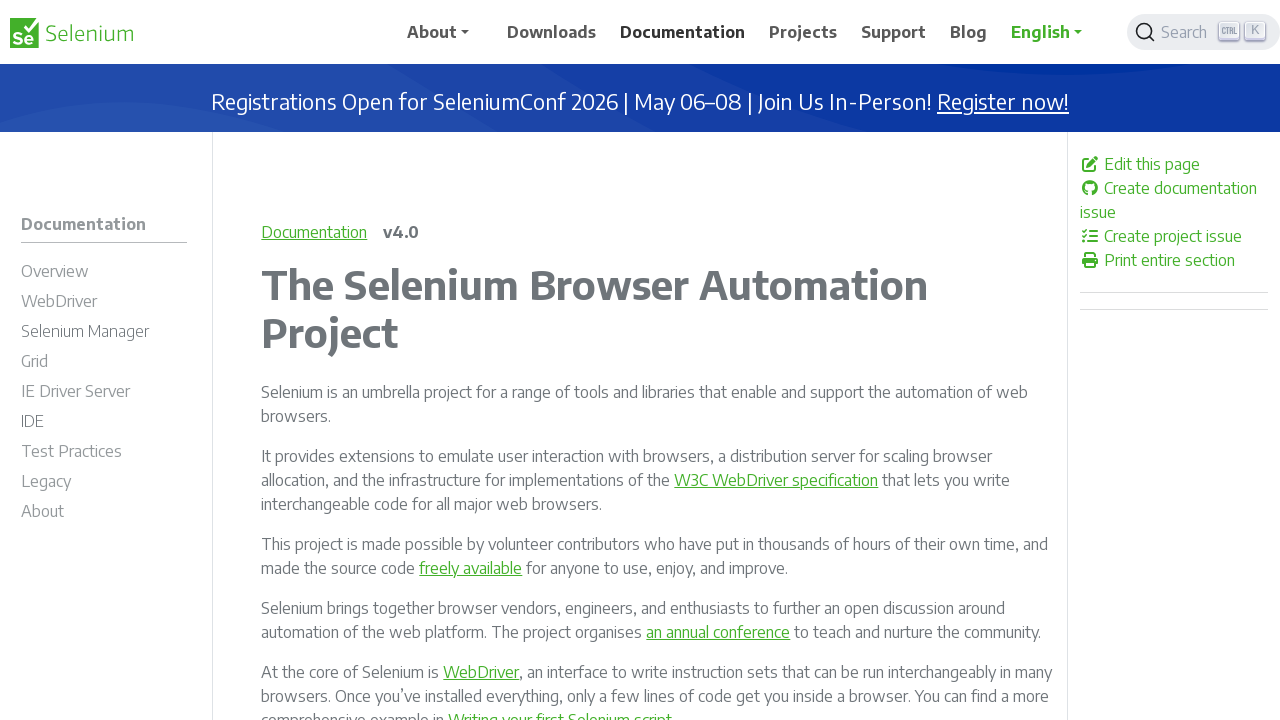

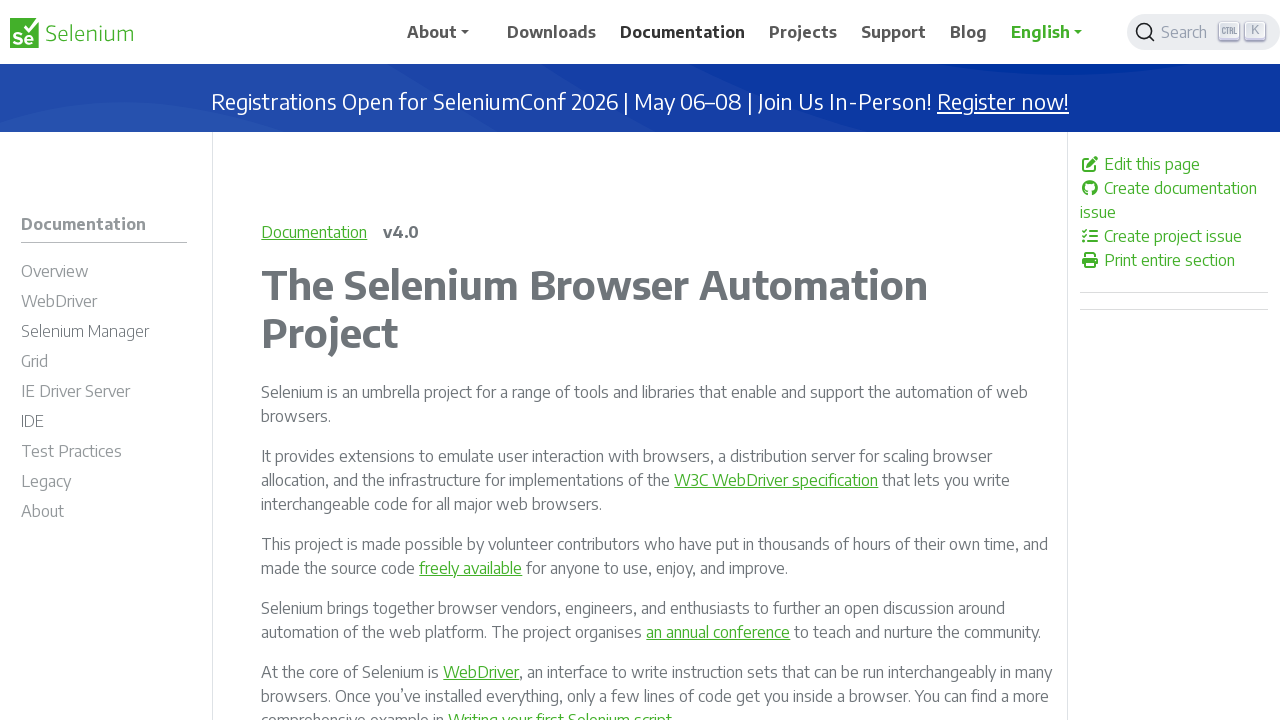